Tests Bank Manager add customer functionality by filling in customer details form

Starting URL: https://www.globalsqa.com/angularJs-protractor/BankingProject/#/login

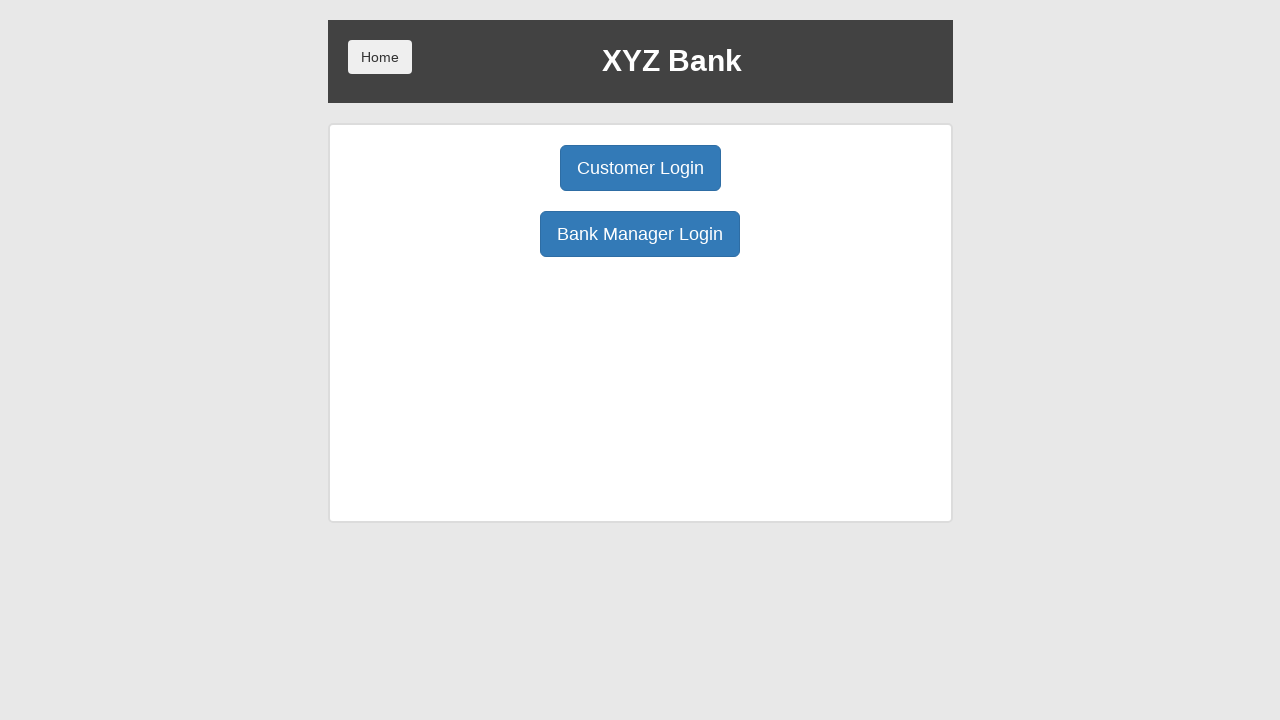

Clicked Bank Manager Login button at (640, 234) on button[ng-click="manager()"]
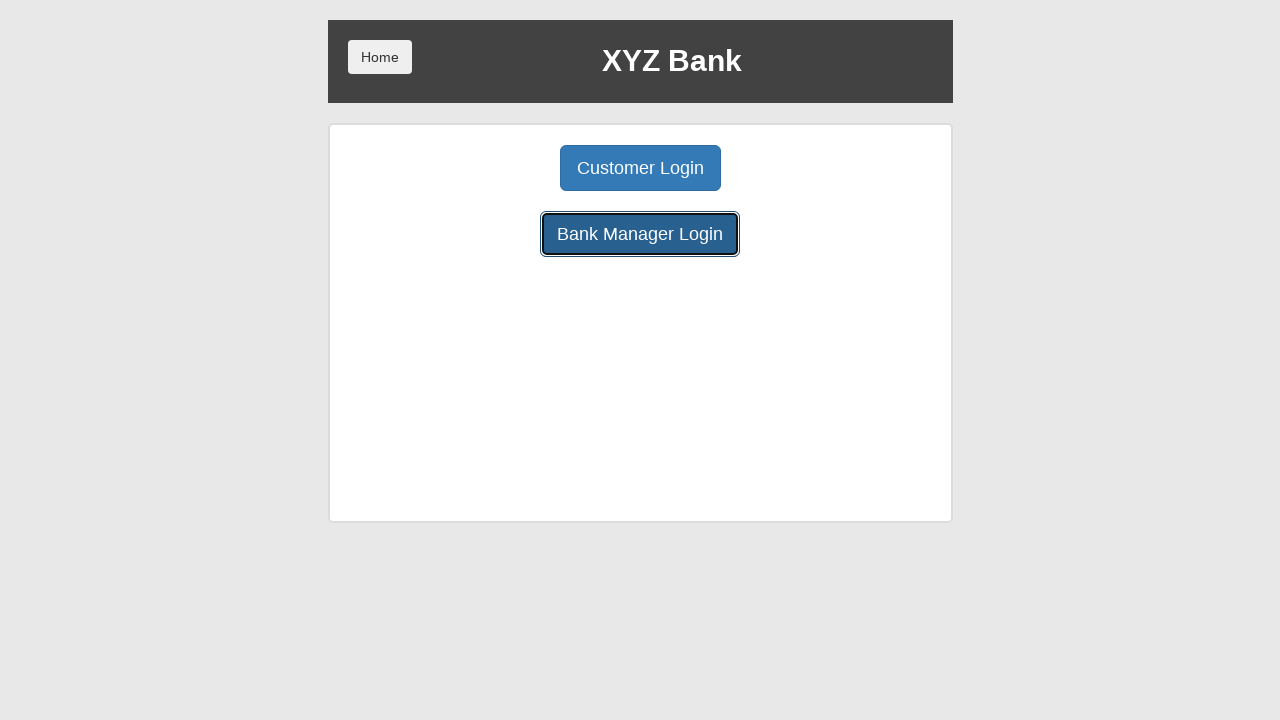

Clicked Add Customer button at (502, 168) on button[ng-click="addCust()"]
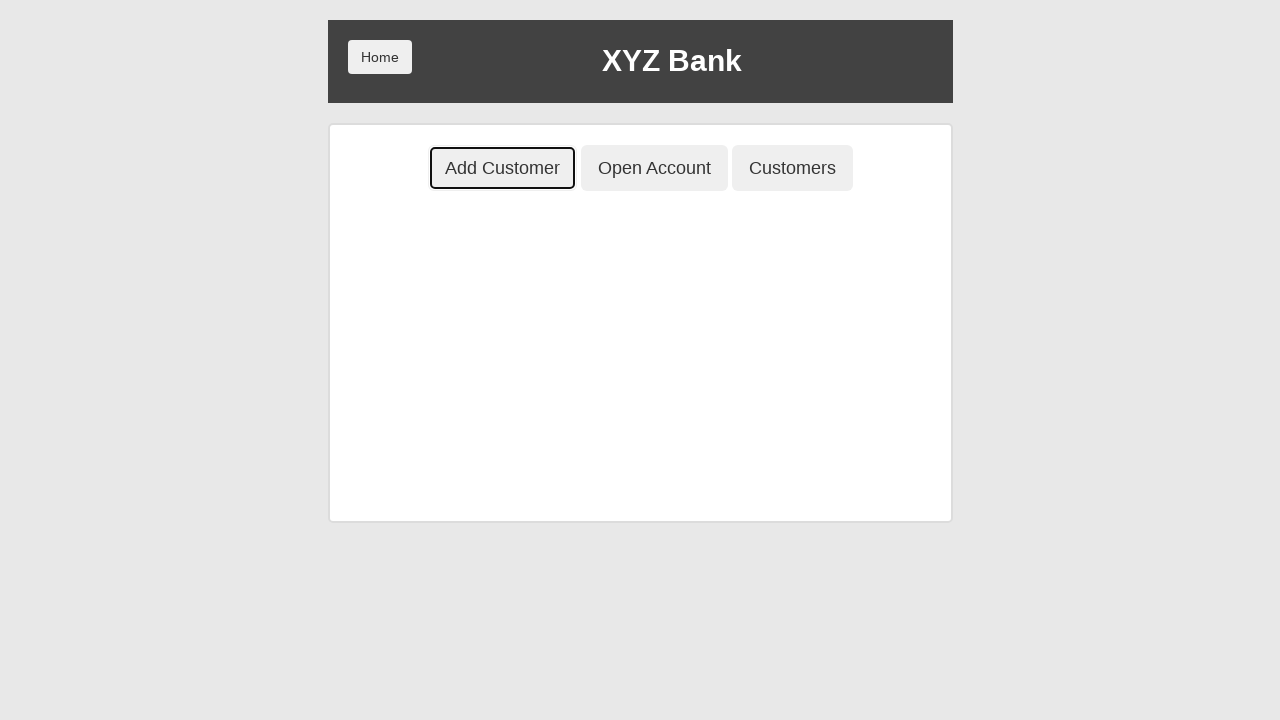

Filled first name with 'Marcus' on input[ng-model="fName"]
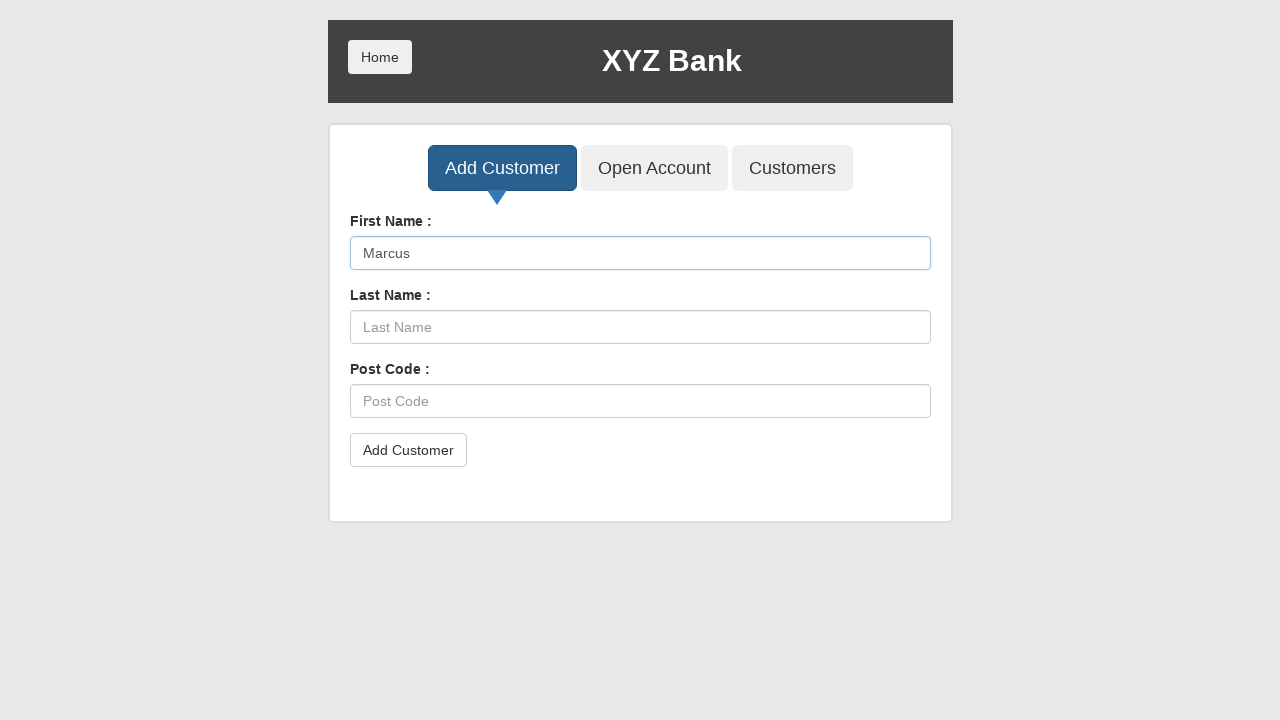

Filled last name with 'Johnson' on input[ng-model="lName"]
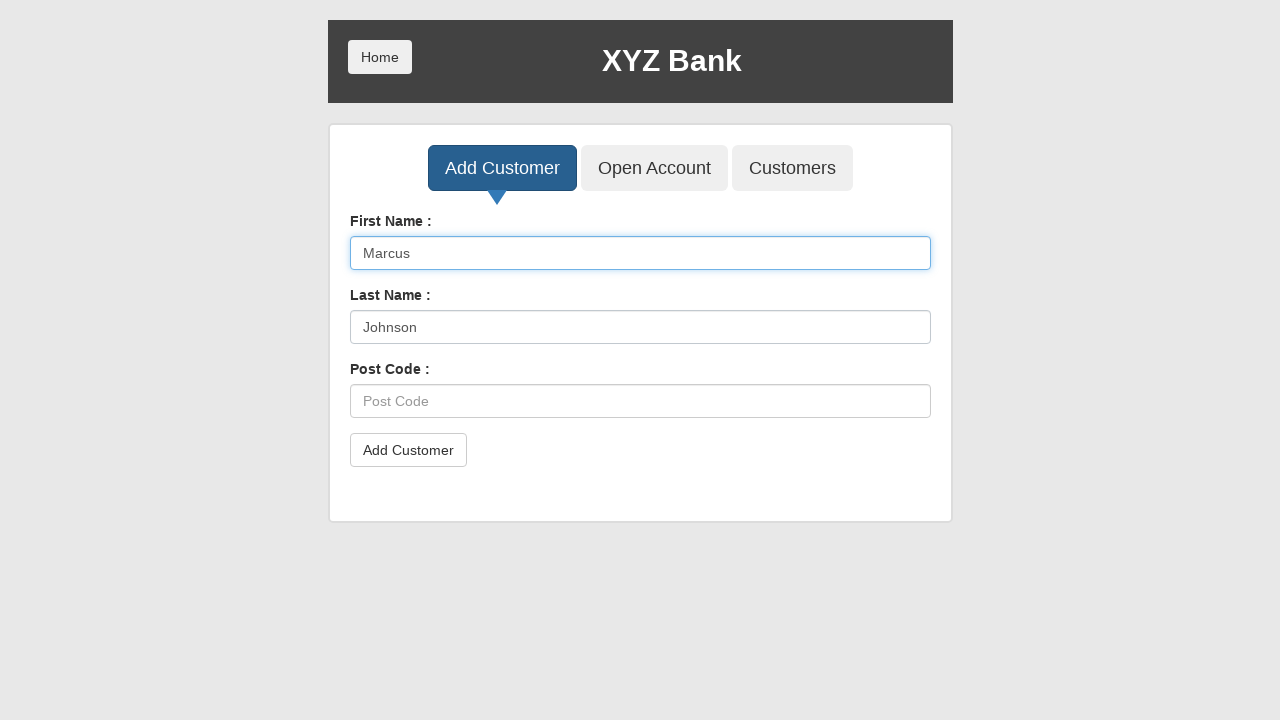

Filled post code with '12345' on input[ng-model="postCd"]
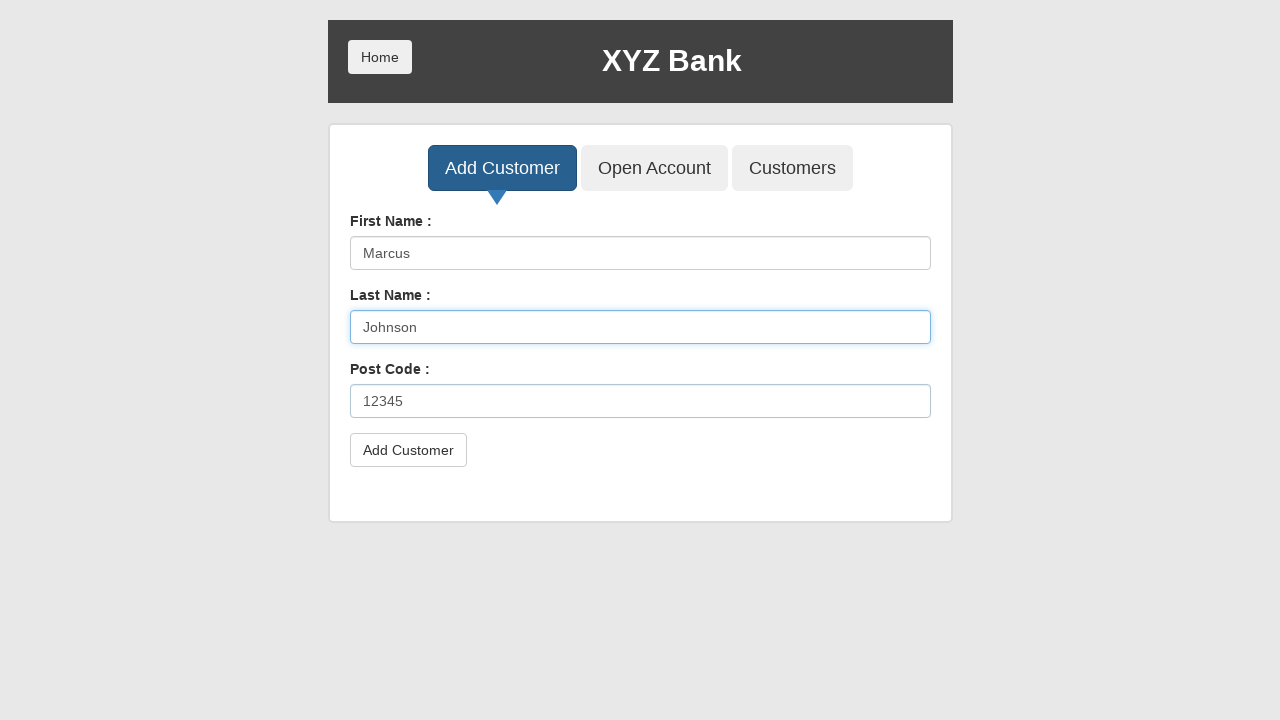

Clicked submit button to add customer at (408, 450) on button[type="submit"]
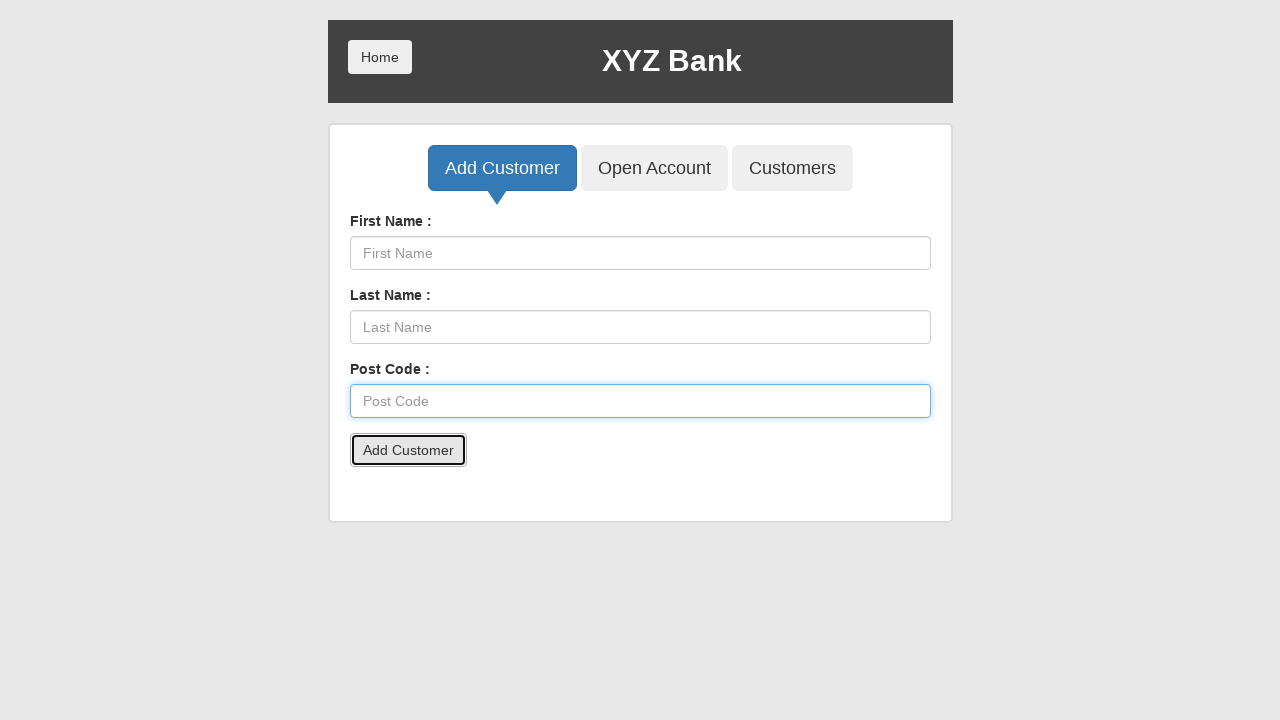

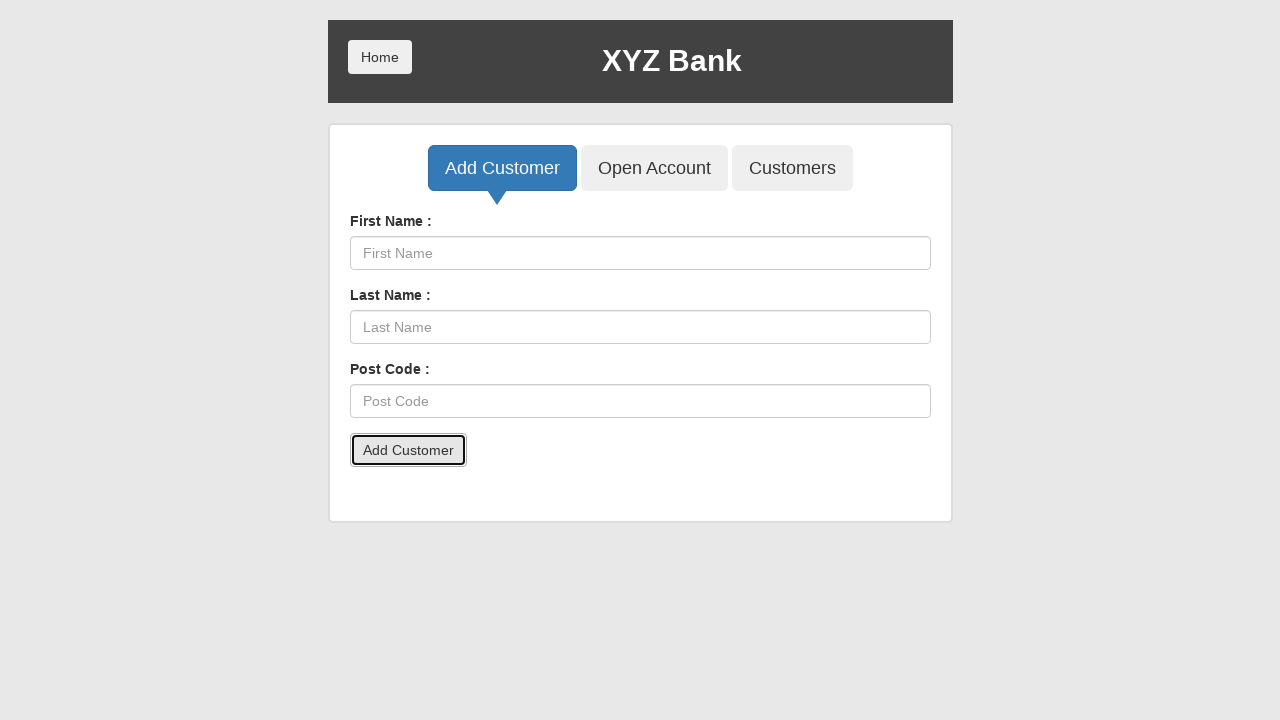